Tests dynamic form controls by clicking the Enable button and verifying that a text input becomes enabled

Starting URL: http://the-internet.herokuapp.com/dynamic_controls

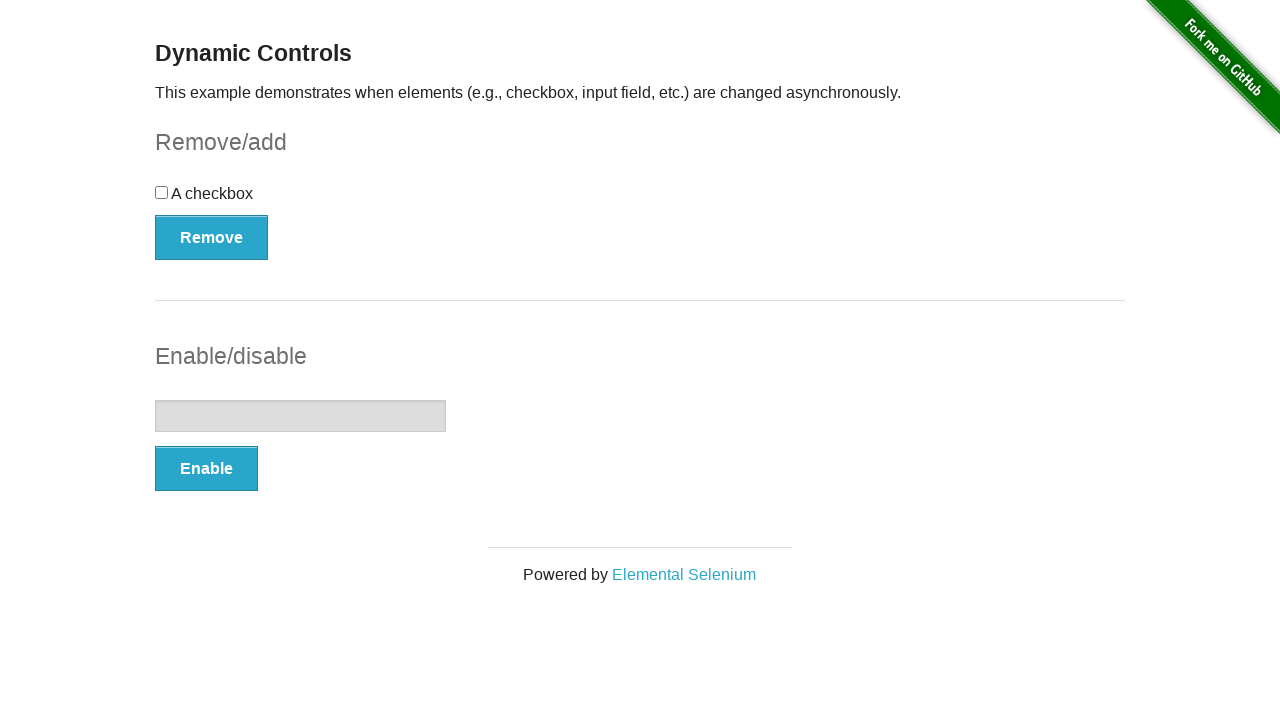

Clicked the Remove button in checkbox-example form at (212, 237) on xpath=//form[@id='checkbox-example']/button
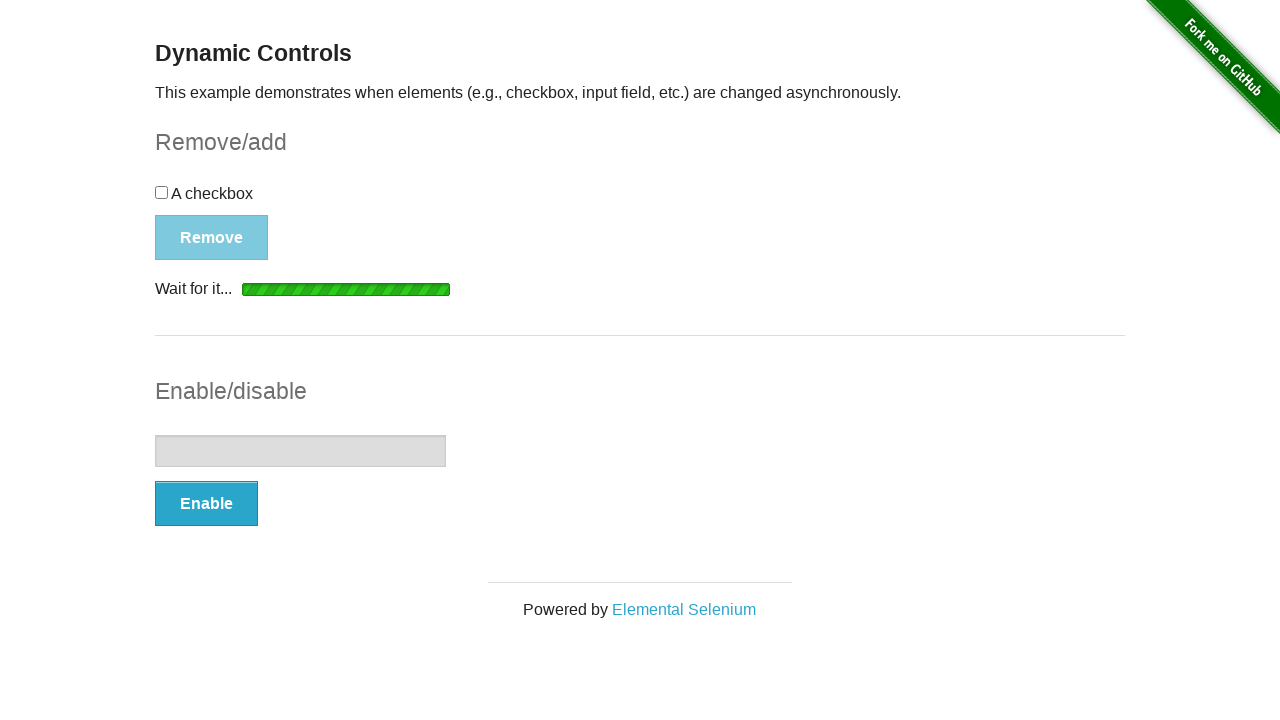

Clicked the Enable button to enable text input at (206, 504) on xpath=//form[@id='input-example']/button
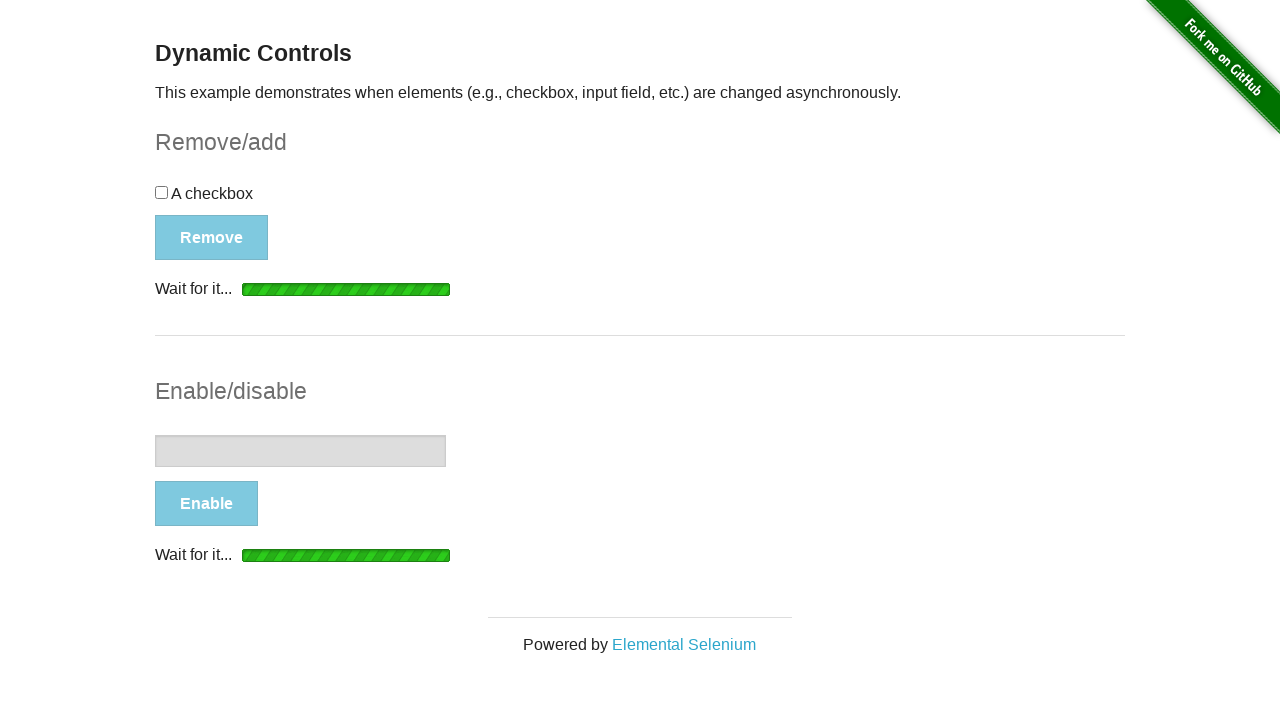

Timeout waiting for text input to be enabled
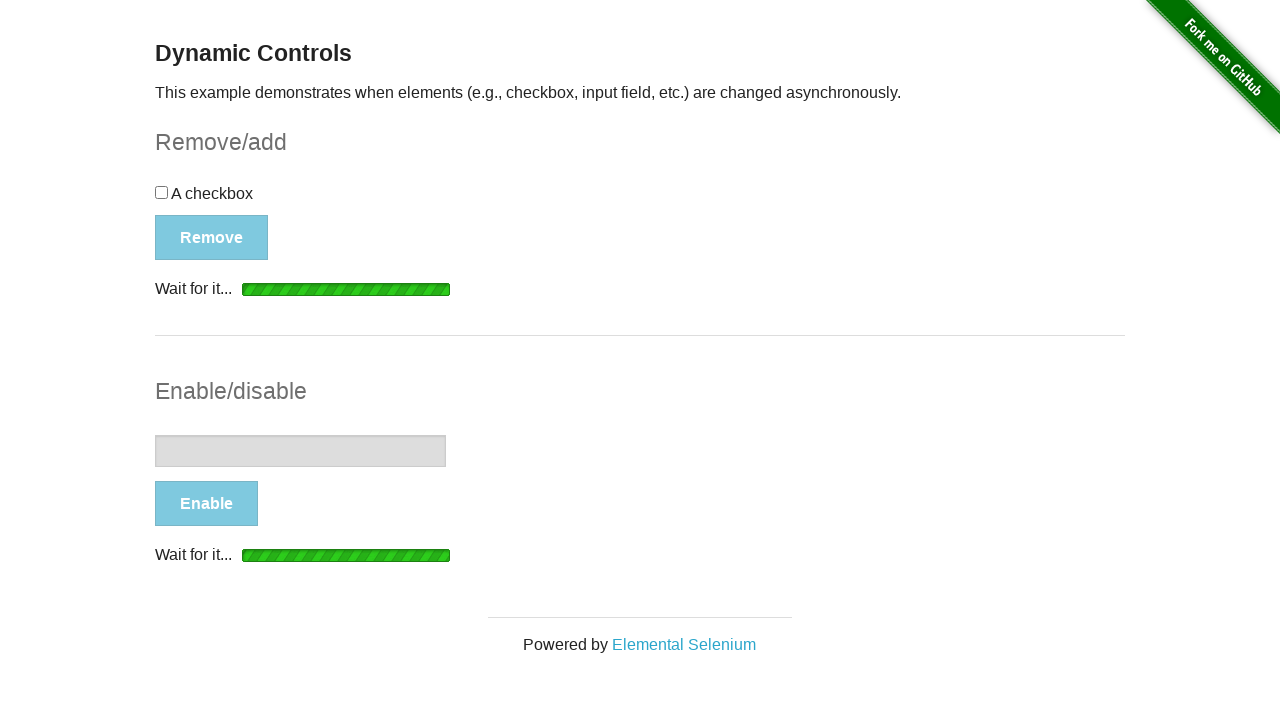

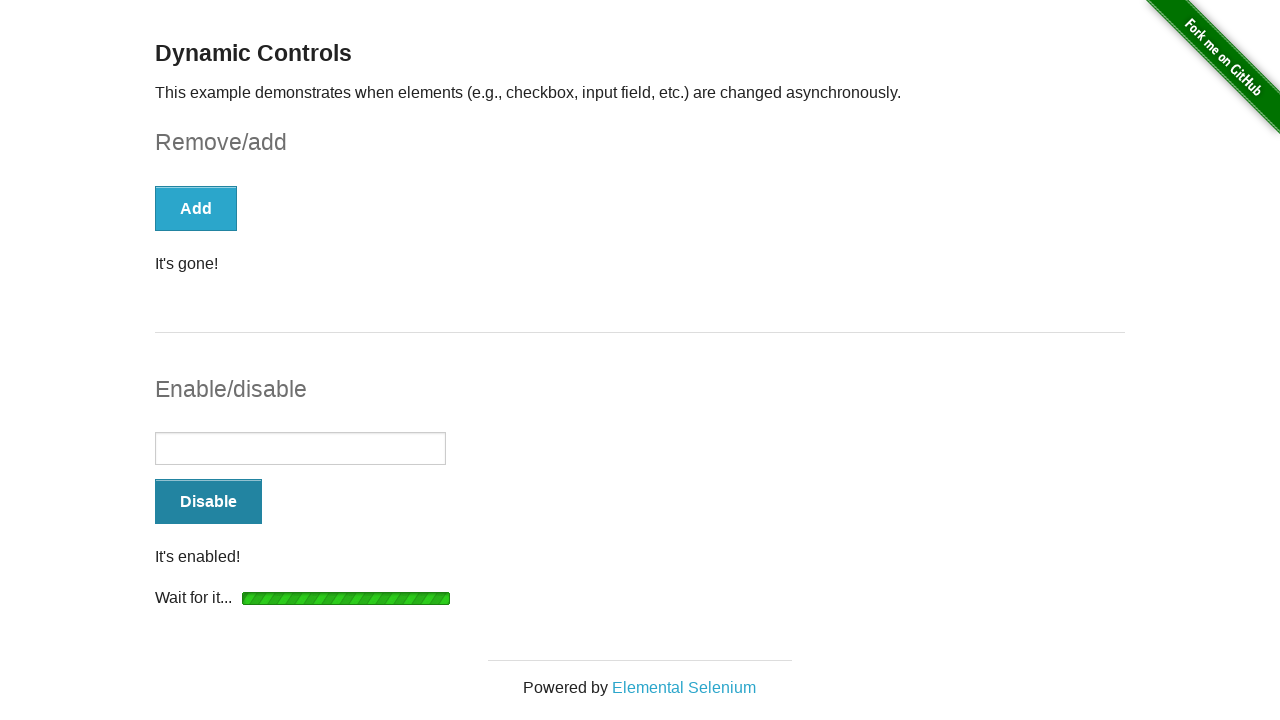